Navigates to the World Obesity data rankings page and verifies that the obesity data table loads successfully by waiting for the table body to be present.

Starting URL: https://data.worldobesity.org/rankings/?age=a&sex=m

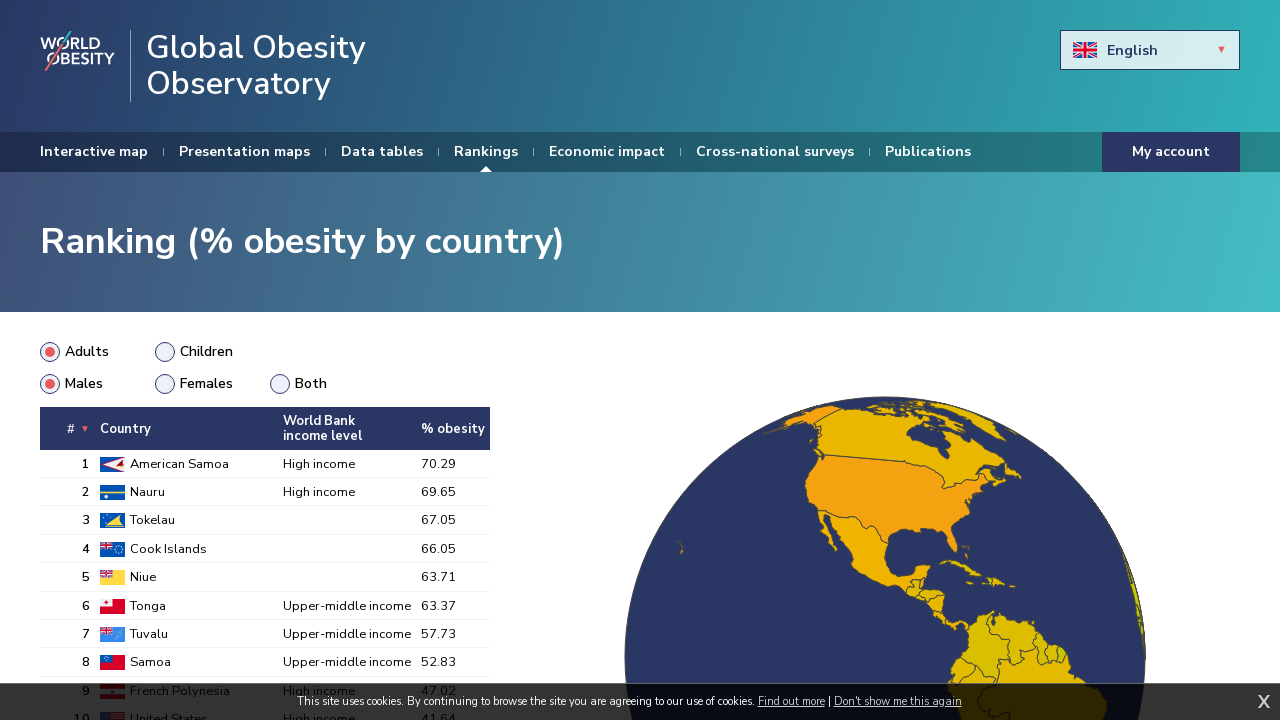

Navigated to World Obesity data rankings page with age=a and sex=m parameters
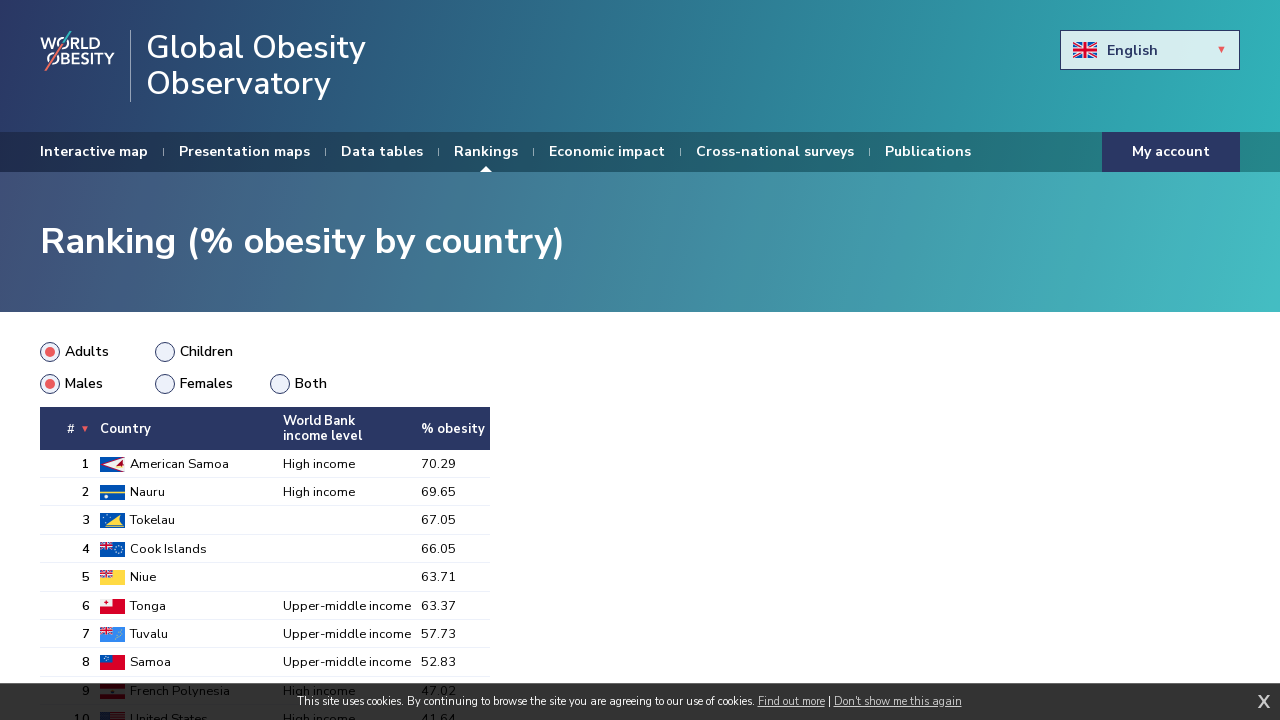

Obesity rankings table body loaded successfully
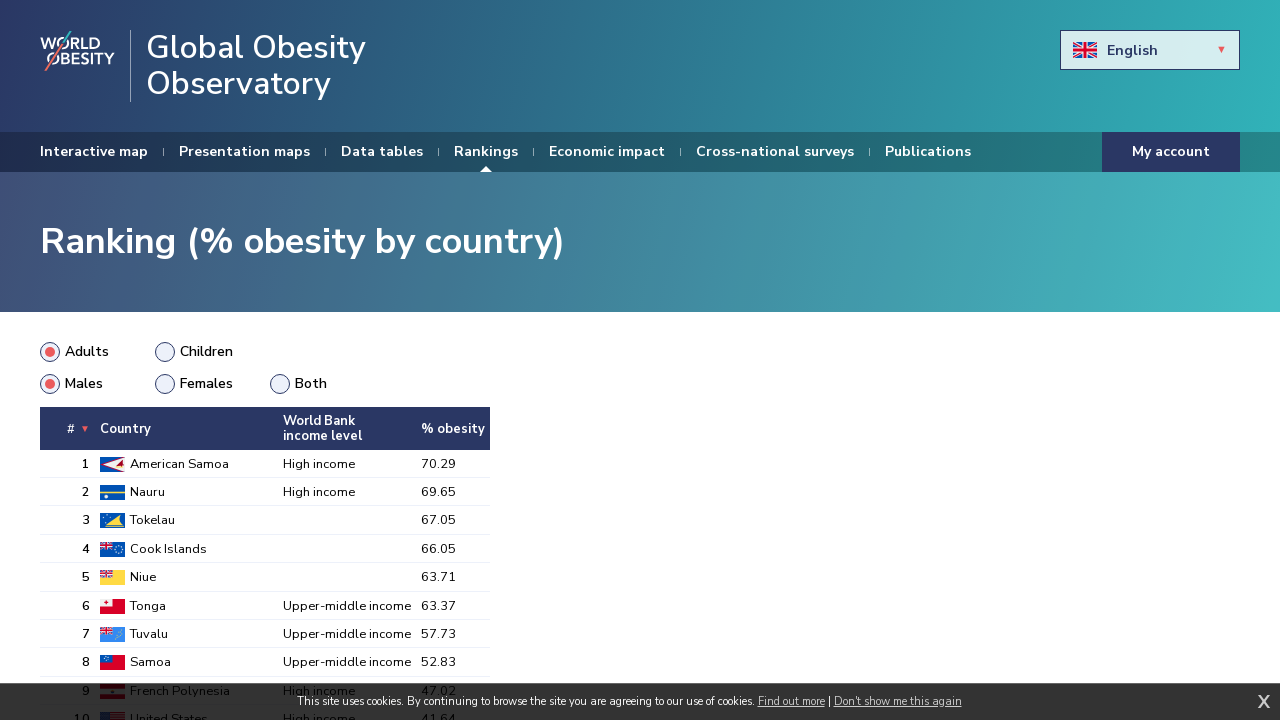

Table body contains data rows
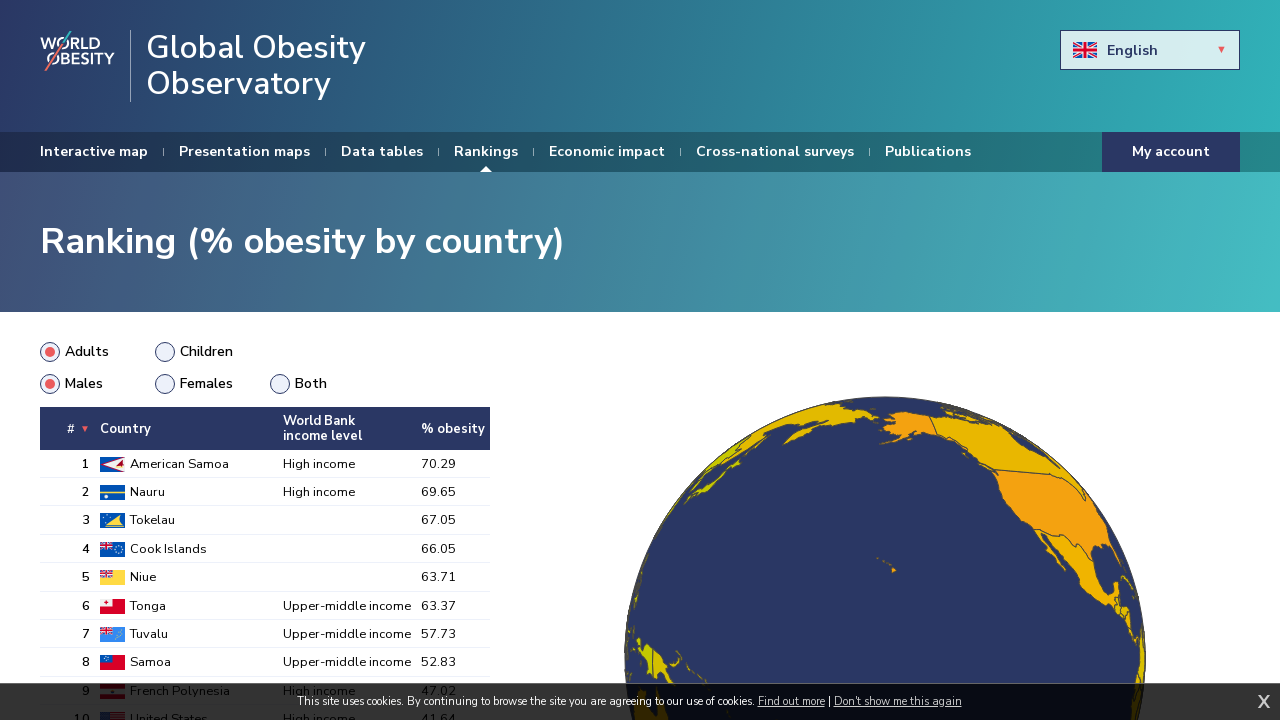

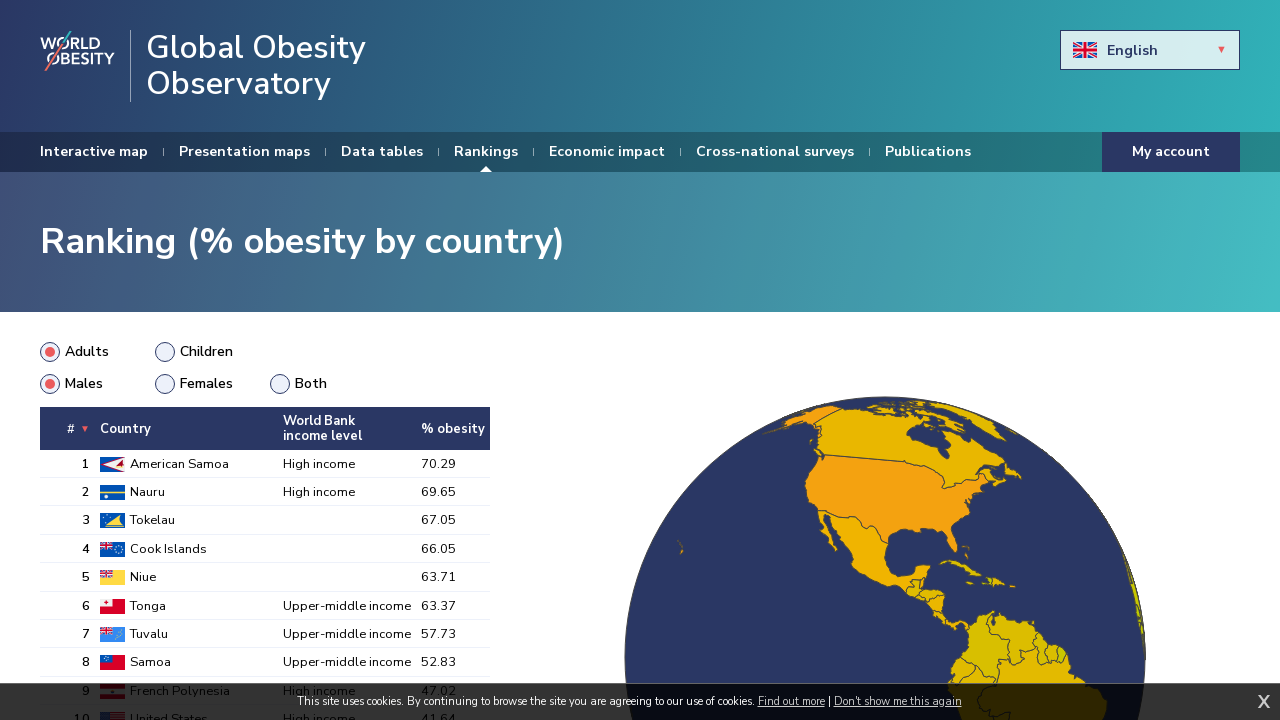